Demonstrates dropdown selection functionality by interacting with a select element using different selection methods

Starting URL: https://seleniumbase.io/demo_page

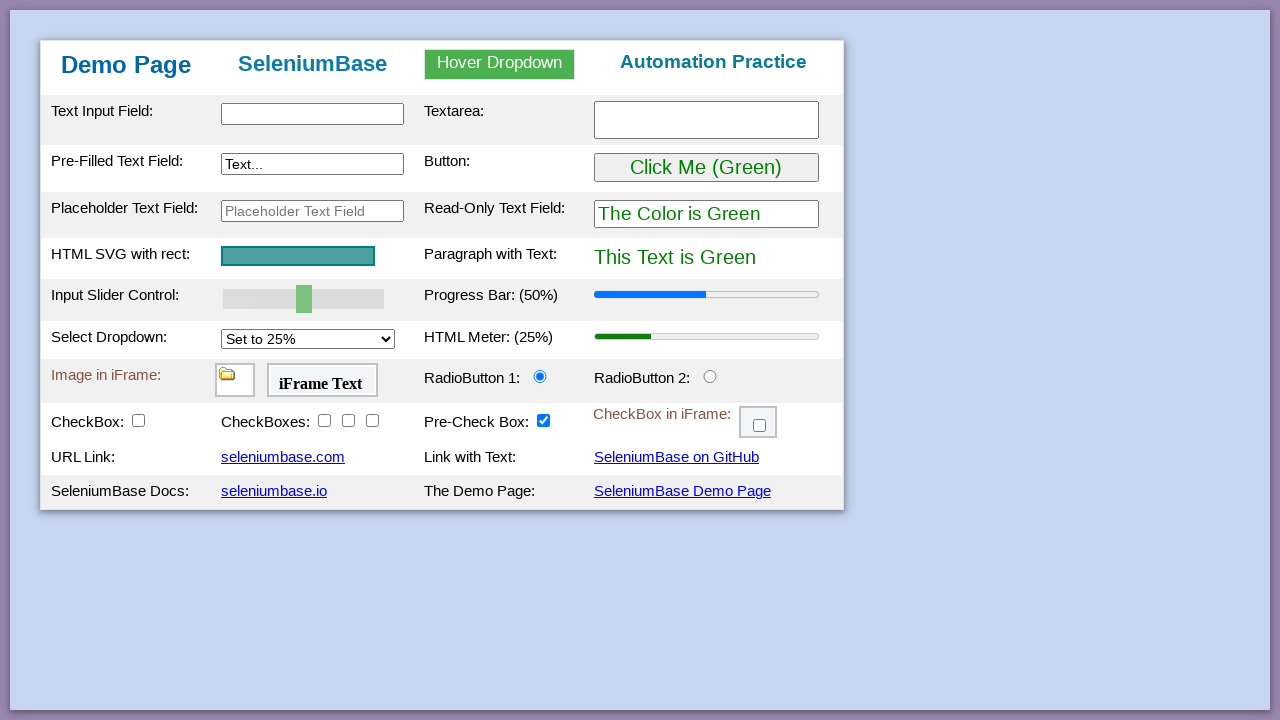

Selected dropdown option by index 0 on #mySelect
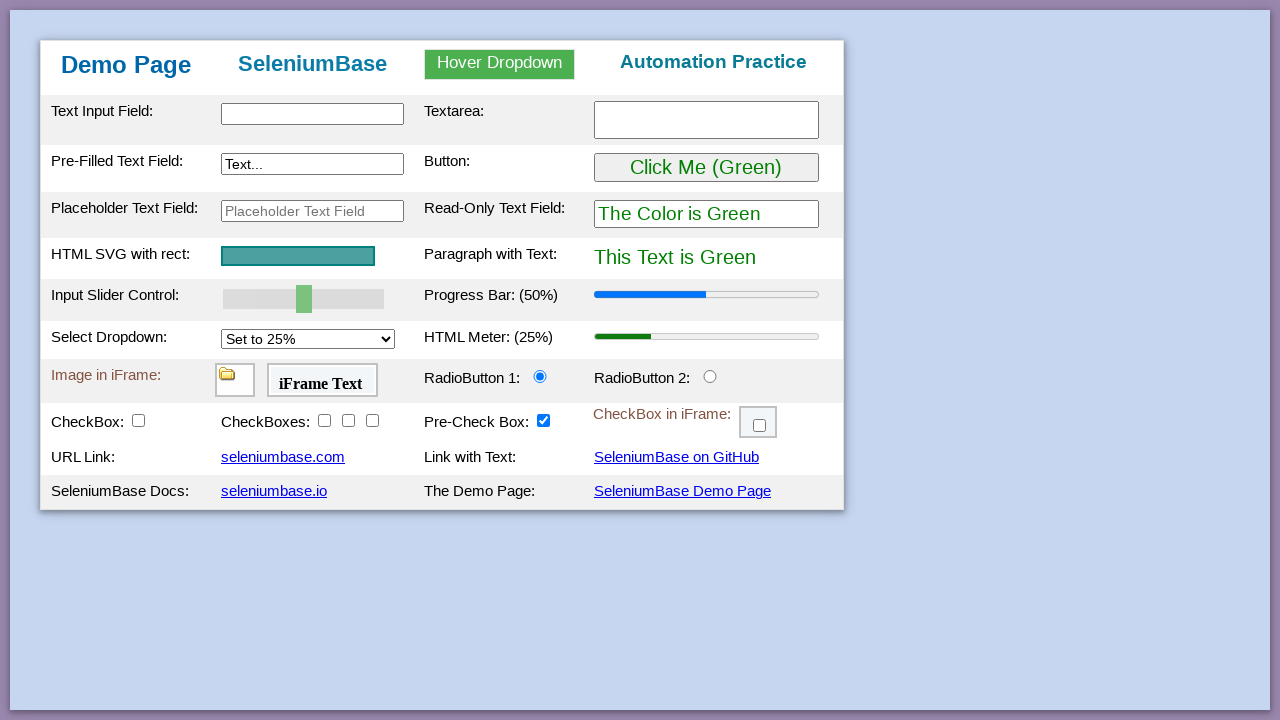

Selected dropdown option with value '50%' on #mySelect
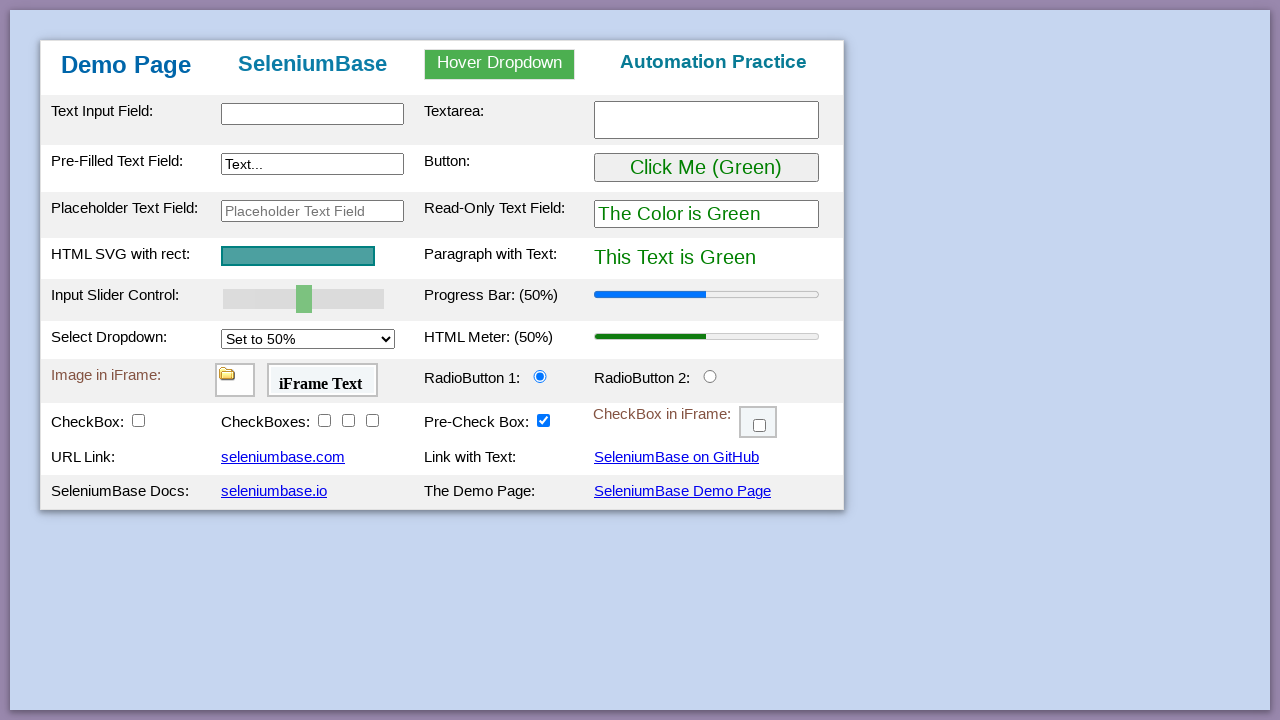

Selected dropdown option with label 'Set to 75%' on #mySelect
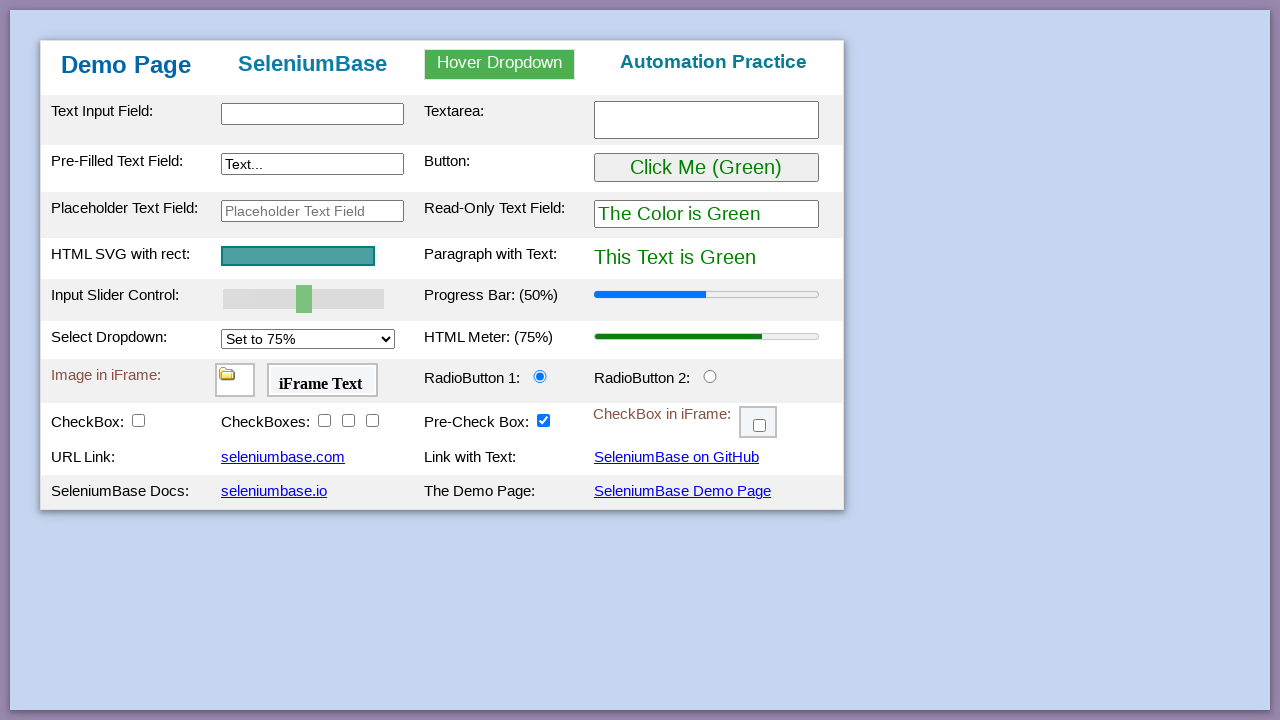

Retrieved all dropdown options
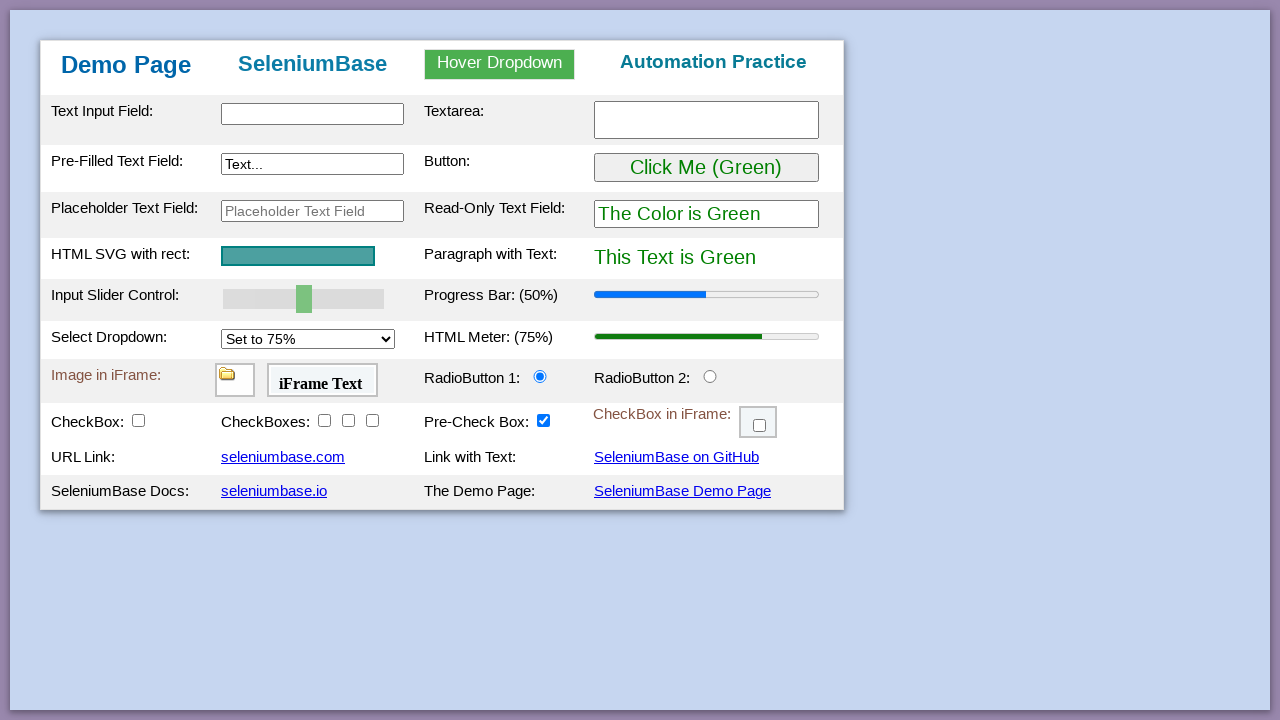

Retrieved dropdown option - Text: Set to 25%, Value: 25%
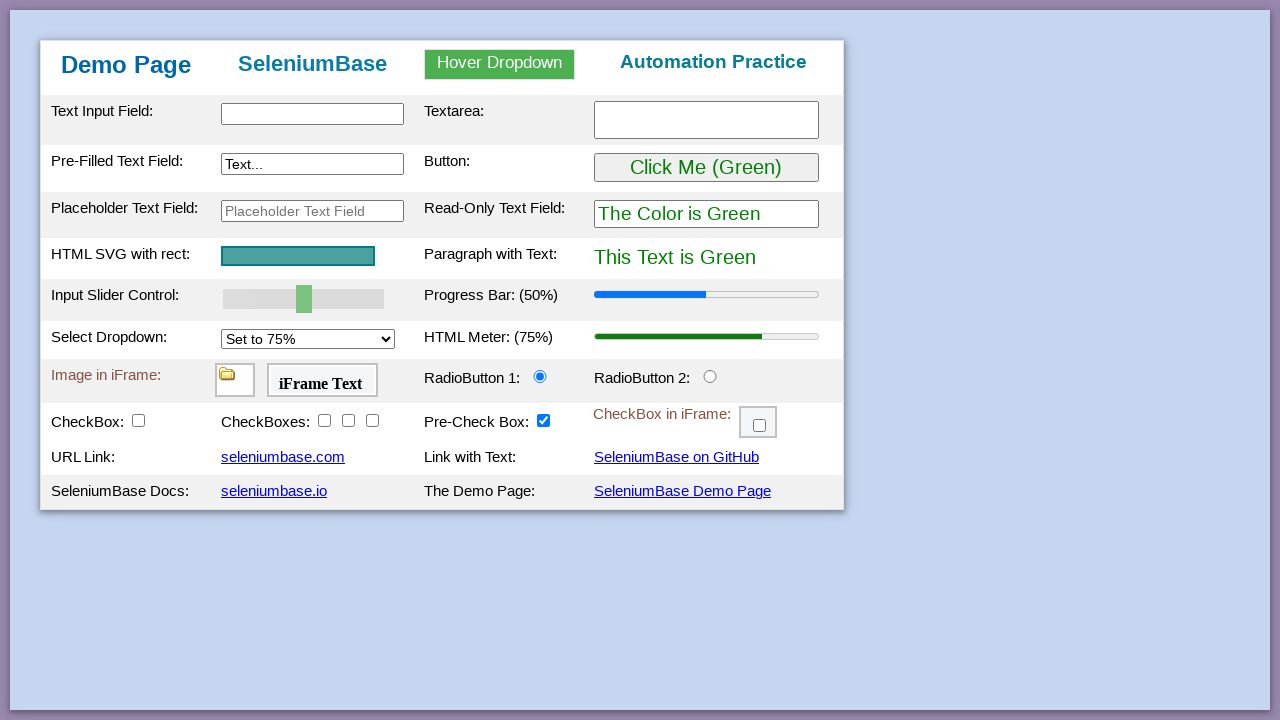

Retrieved dropdown option - Text: Set to 50%, Value: 50%
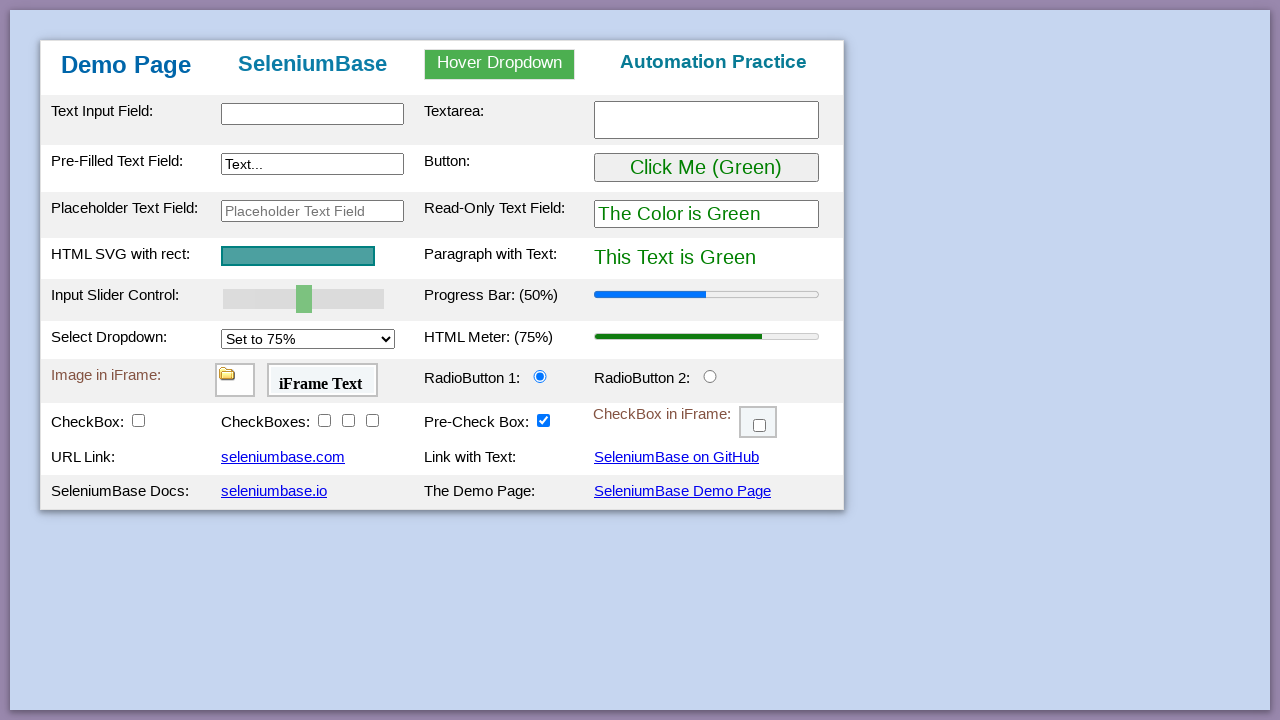

Retrieved dropdown option - Text: Set to 75%, Value: 75%
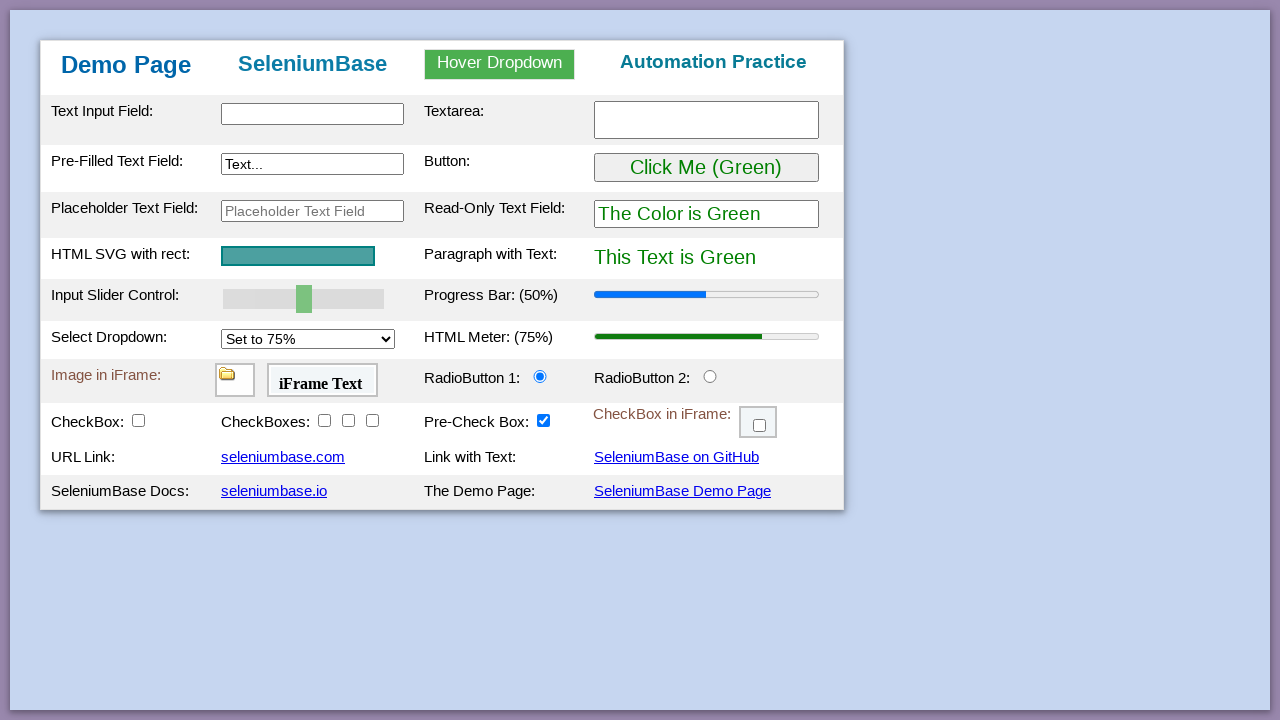

Retrieved dropdown option - Text: Set to 100%, Value: 100%
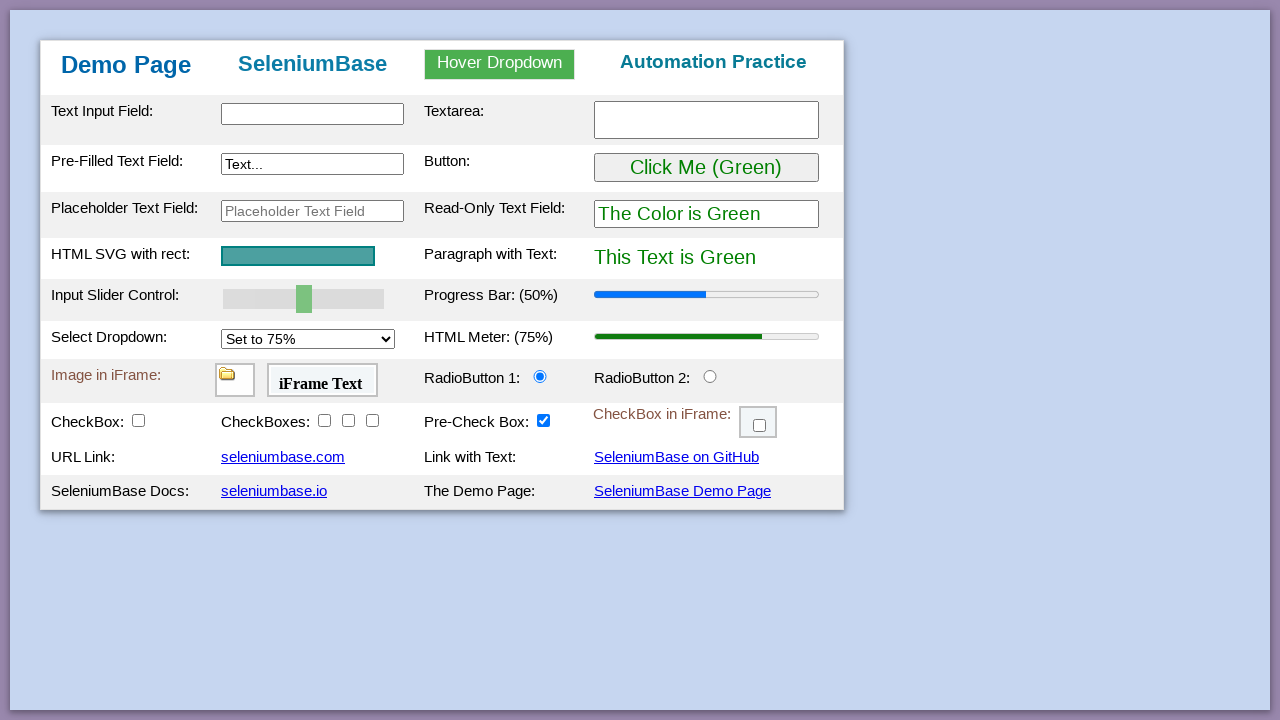

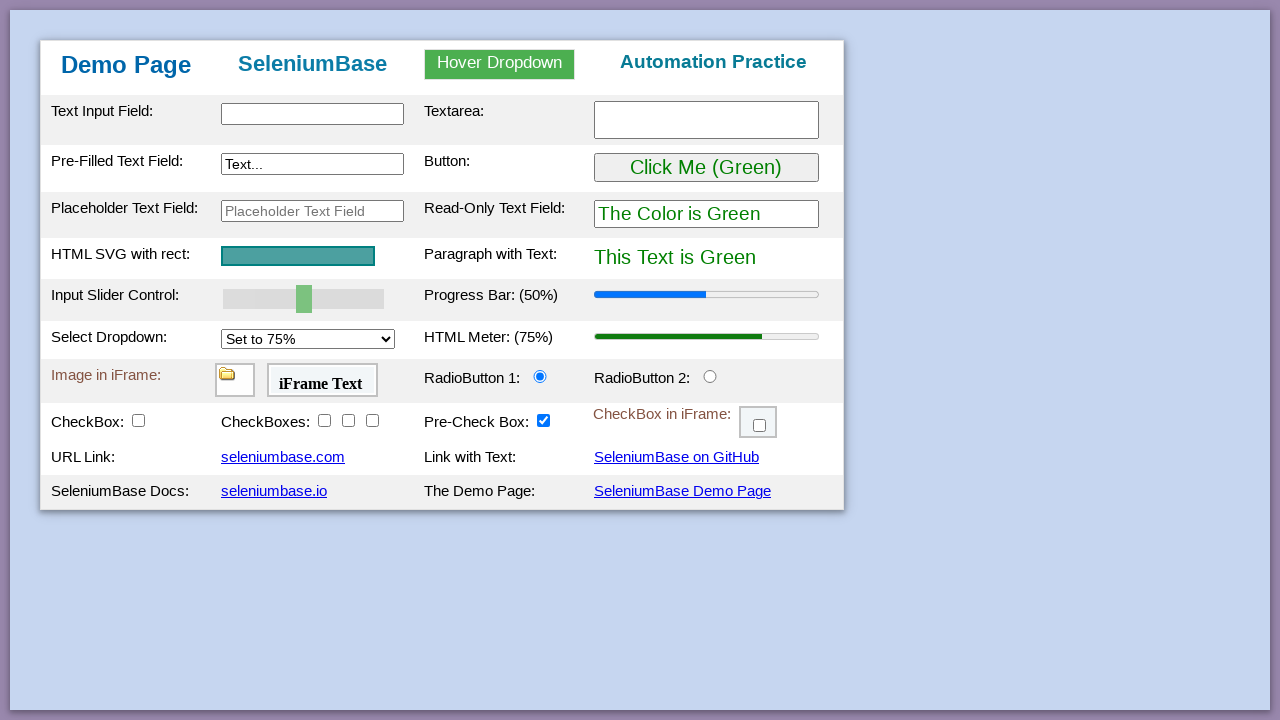